Opens the LambdaTest website in a browser session to verify the page loads correctly

Starting URL: https://www.lambdatest.com

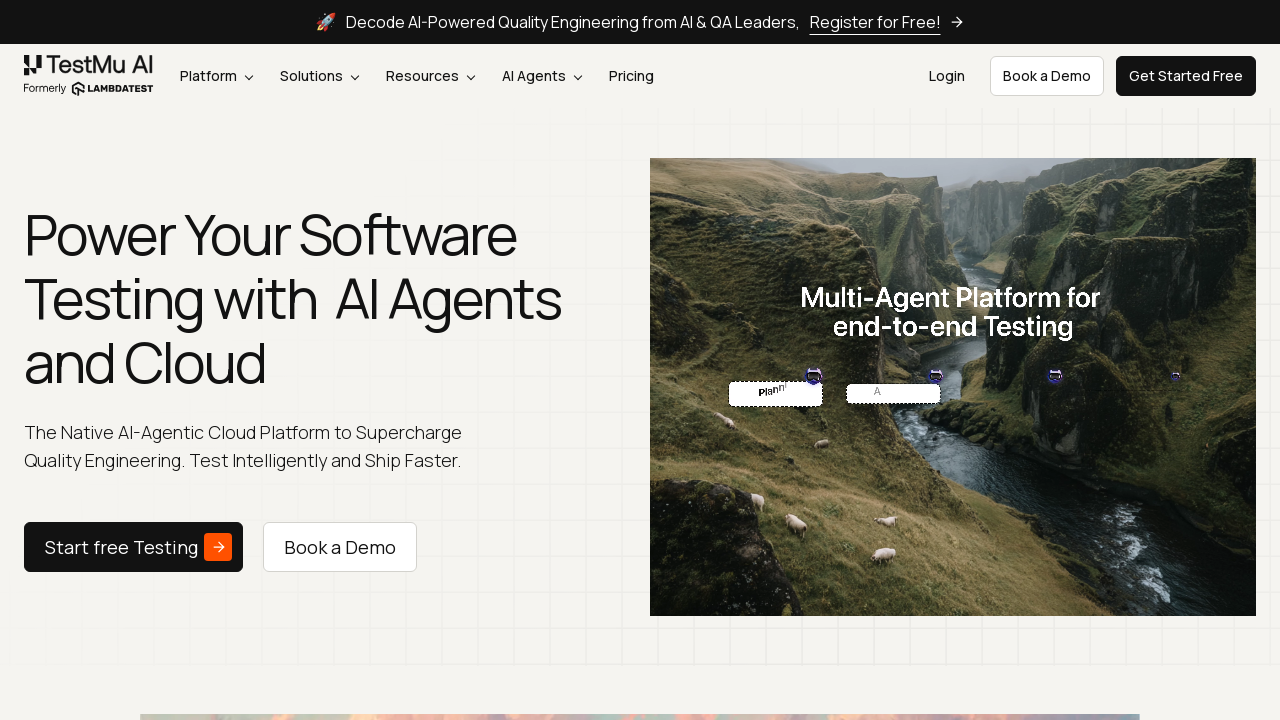

LambdaTest page DOM content loaded
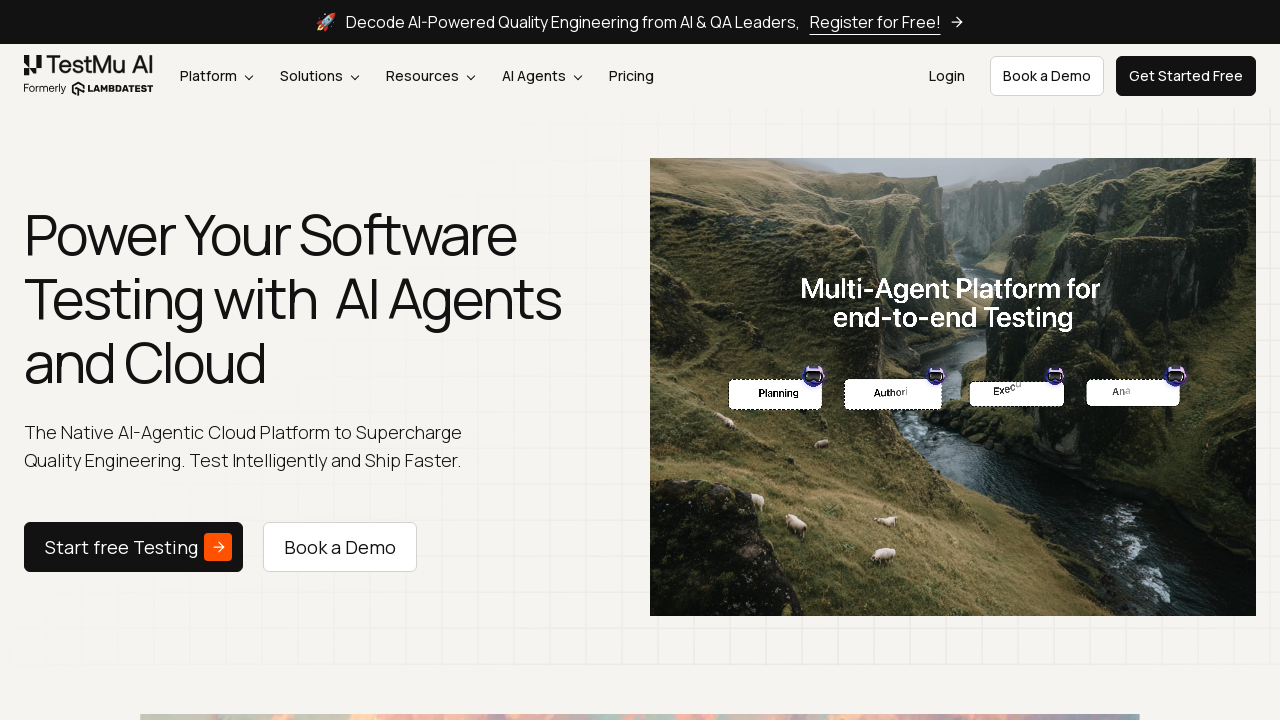

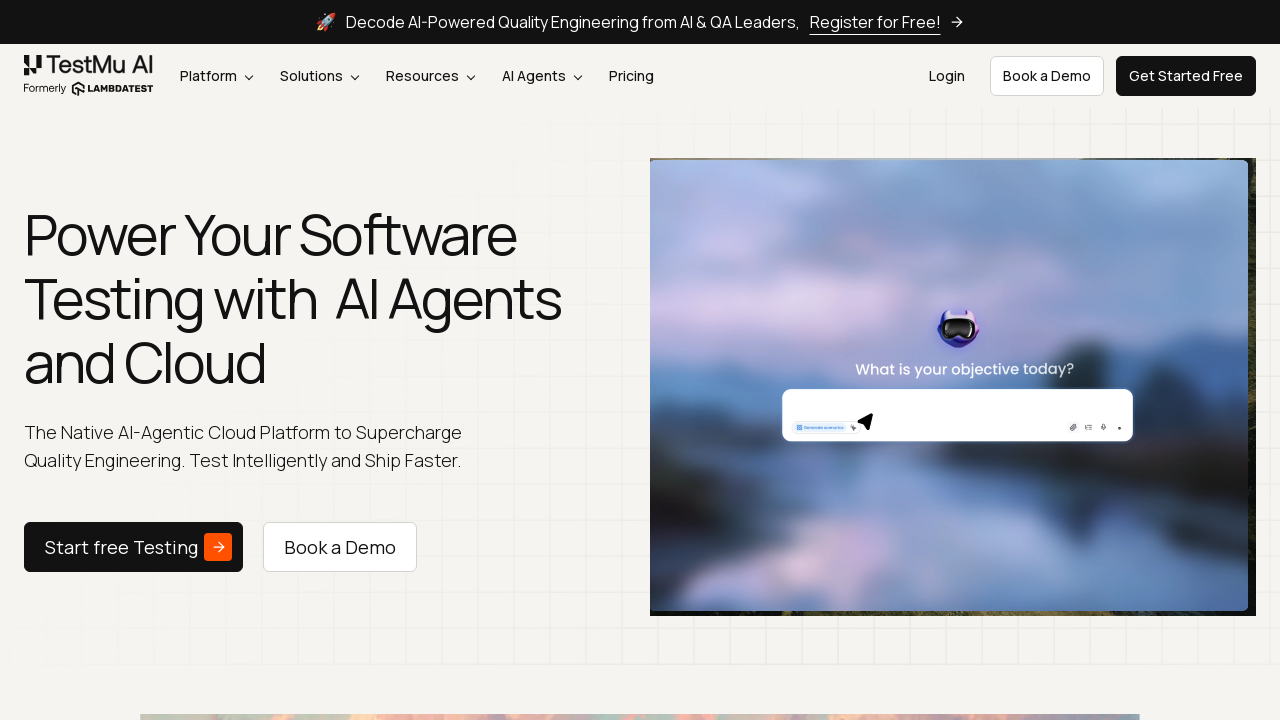